Tests jQuery UI drag and drop functionality by dragging an element onto a drop target

Starting URL: https://jqueryui.com/droppable/

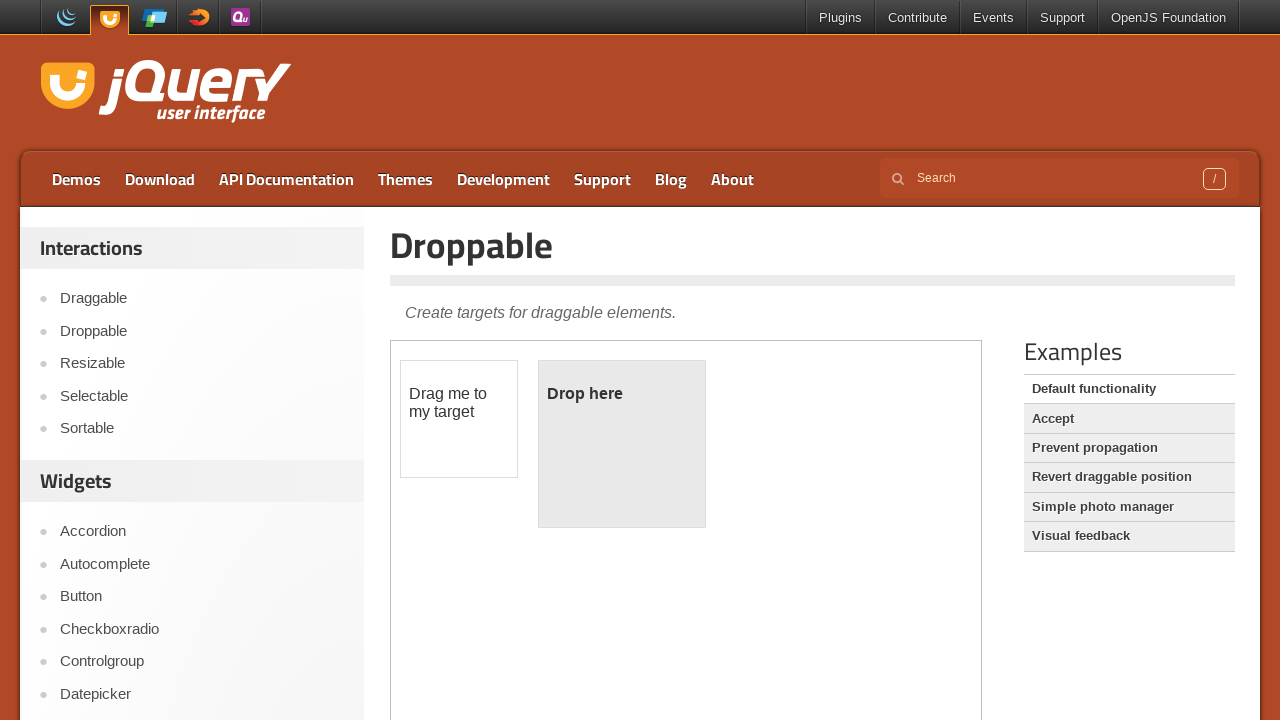

Located the iframe containing the drag and drop demo
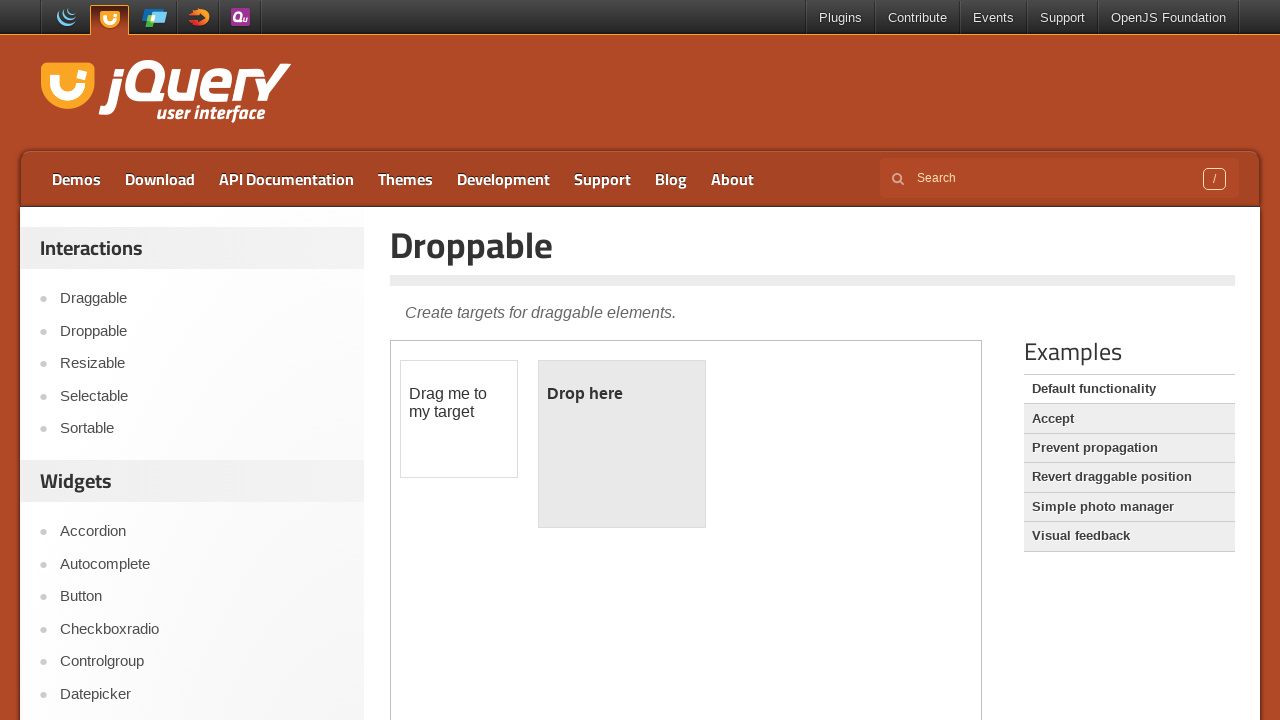

Located the draggable element
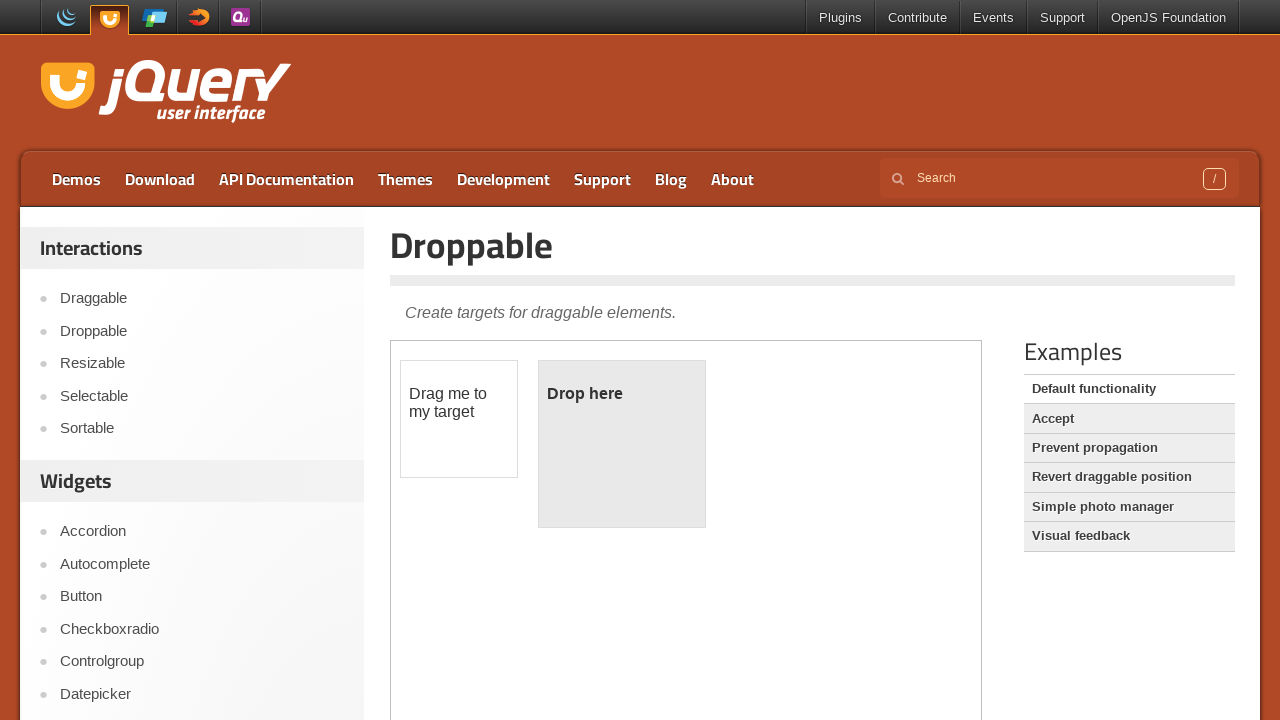

Located the droppable target element
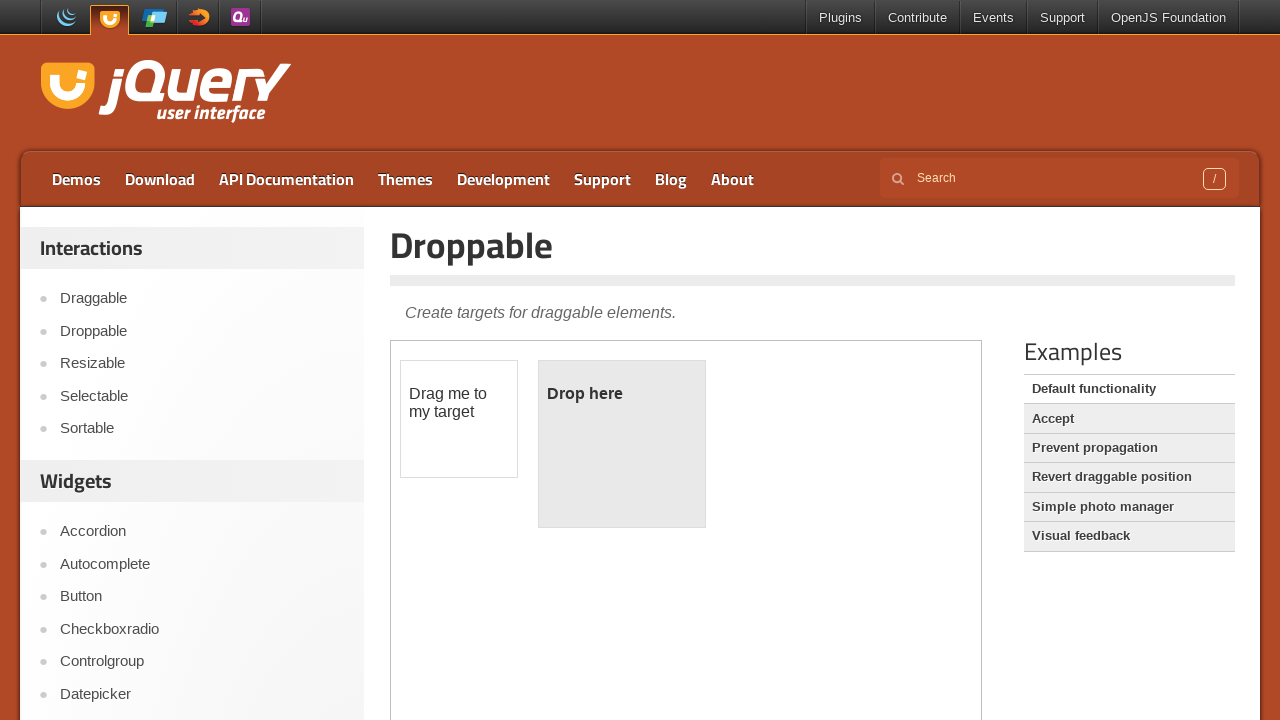

Dragged the draggable element onto the droppable target at (622, 444)
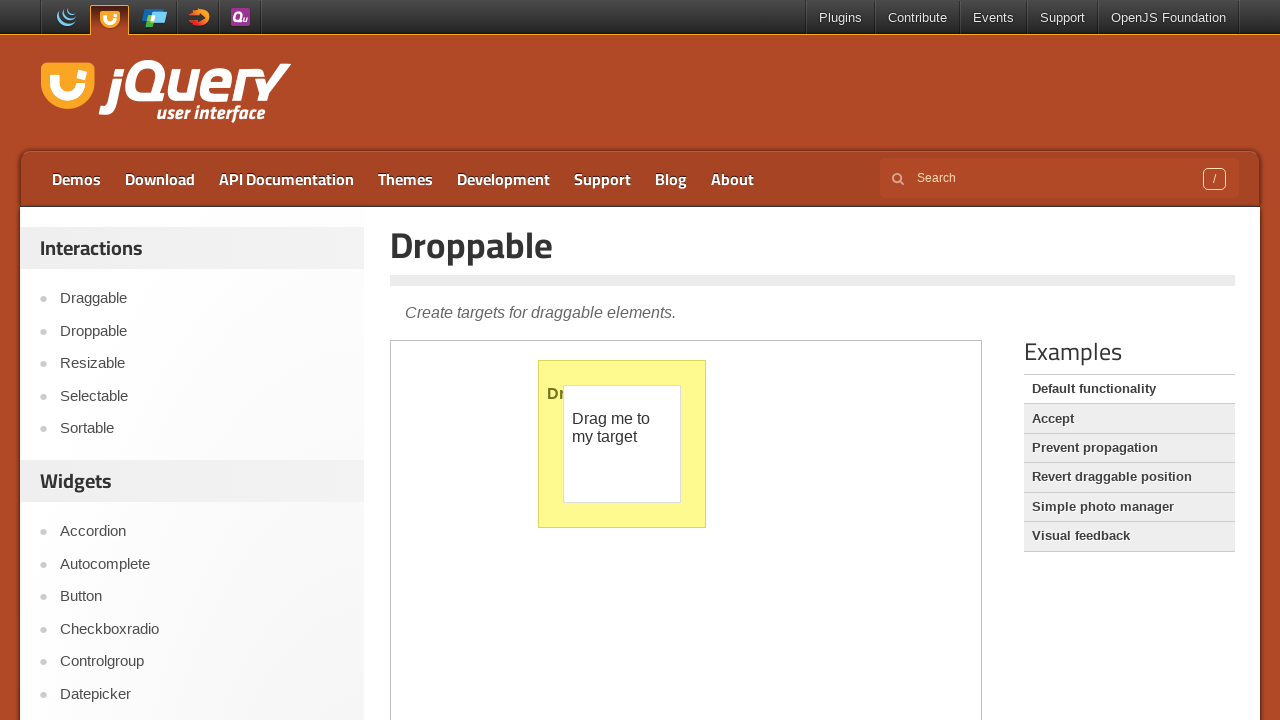

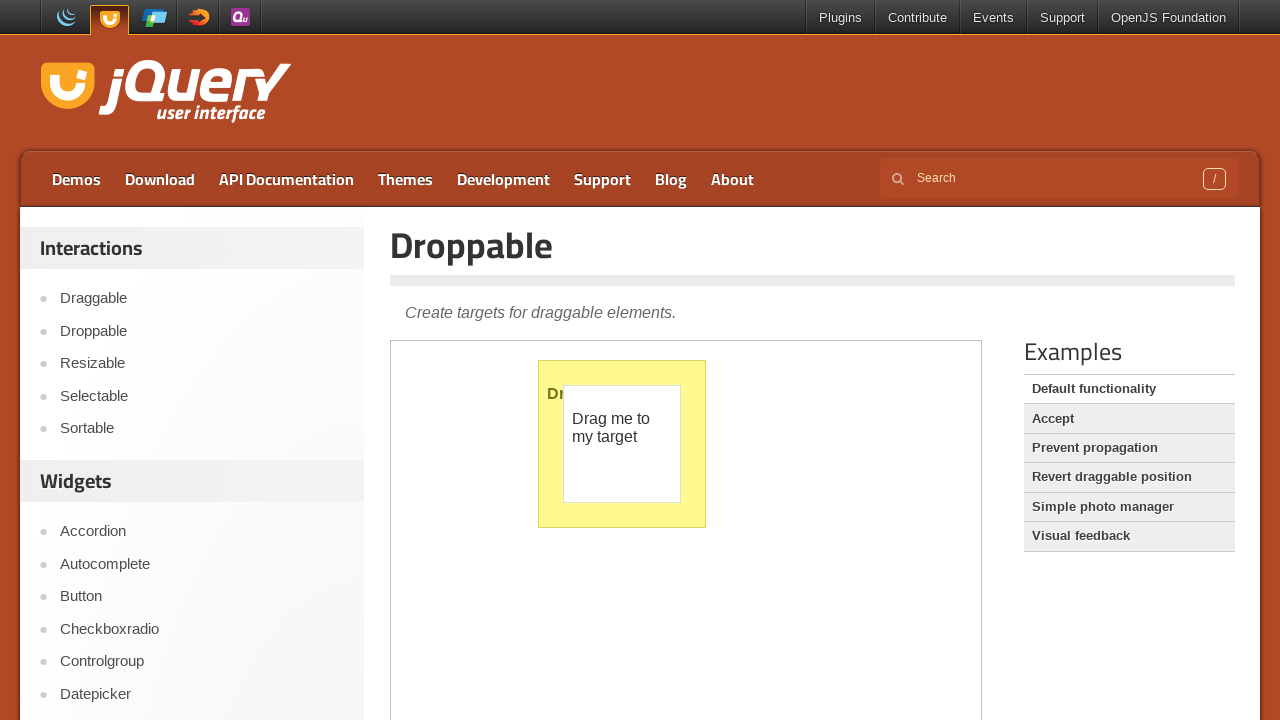